Tests three types of JavaScript alerts on a demo page: a simple alert (accept), a confirmation alert (dismiss), and a prompt alert (enter text and accept).

Starting URL: https://the-internet.herokuapp.com/javascript_alerts

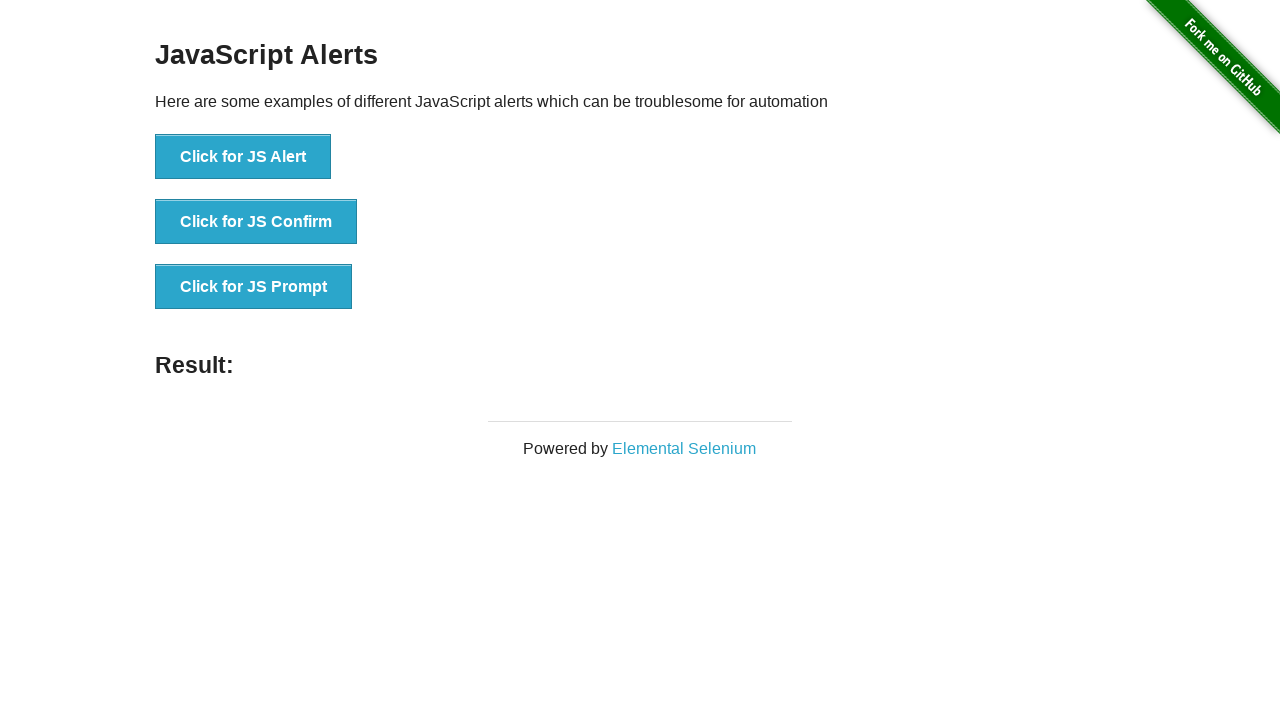

Clicked button to trigger simple JavaScript alert at (243, 157) on xpath=//button[normalize-space()='Click for JS Alert']
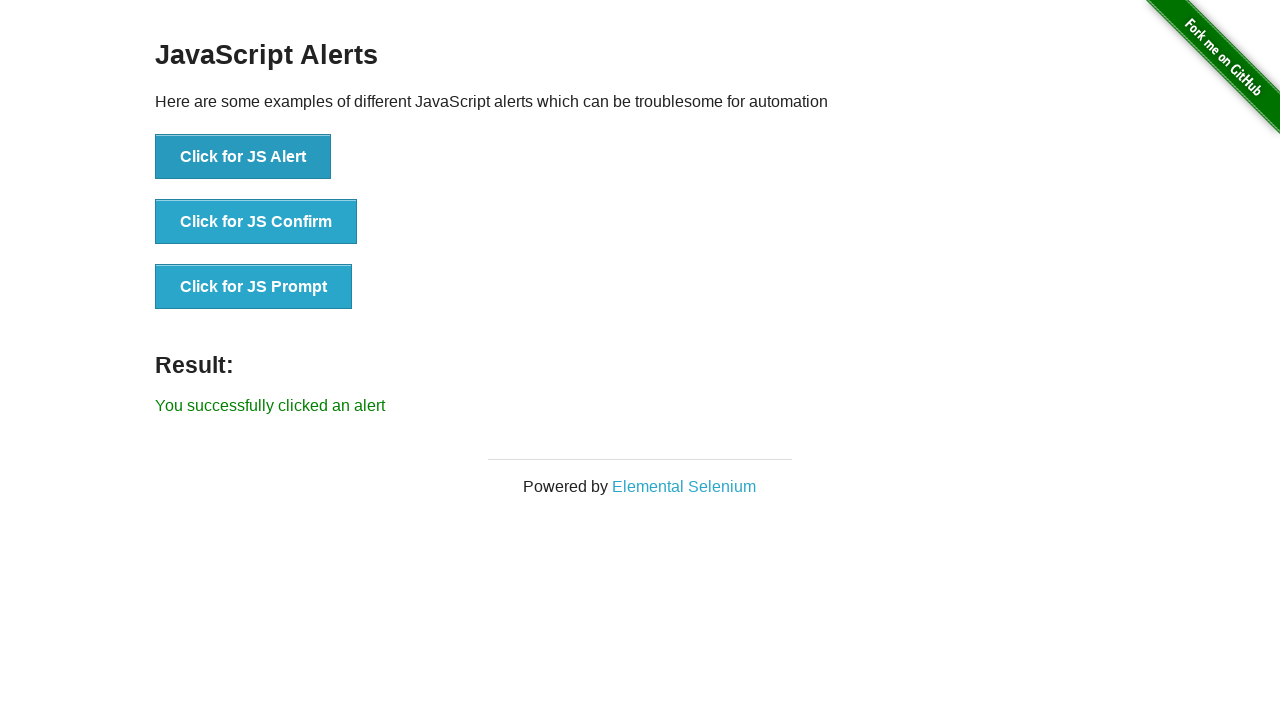

Set up dialog handler to accept simple alert
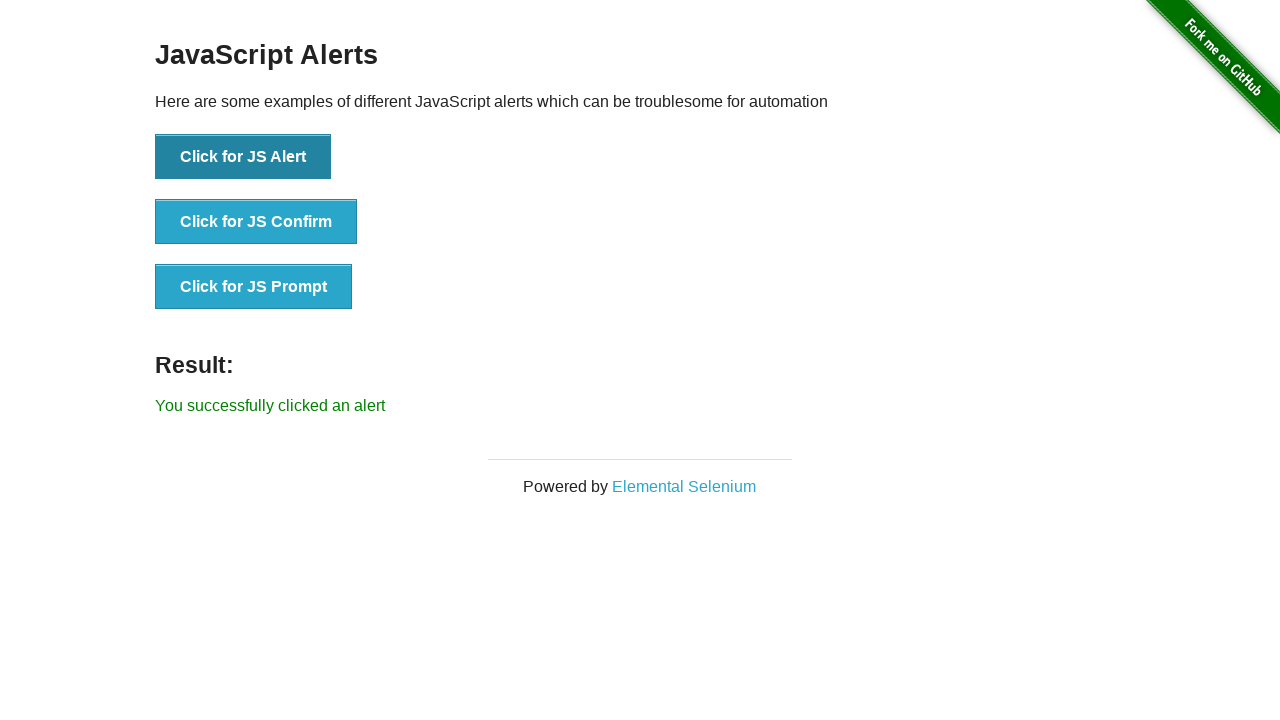

Waited 500ms after accepting simple alert
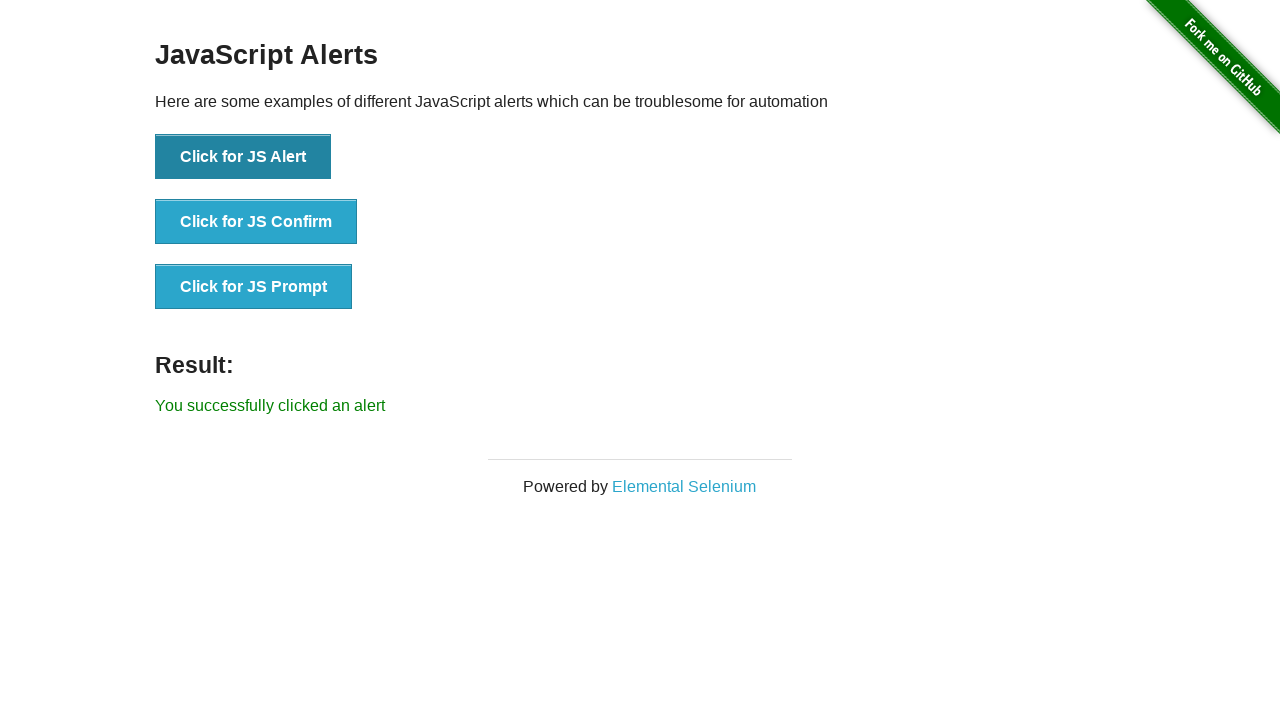

Clicked button to trigger JavaScript confirmation alert at (256, 222) on xpath=//button[normalize-space()='Click for JS Confirm']
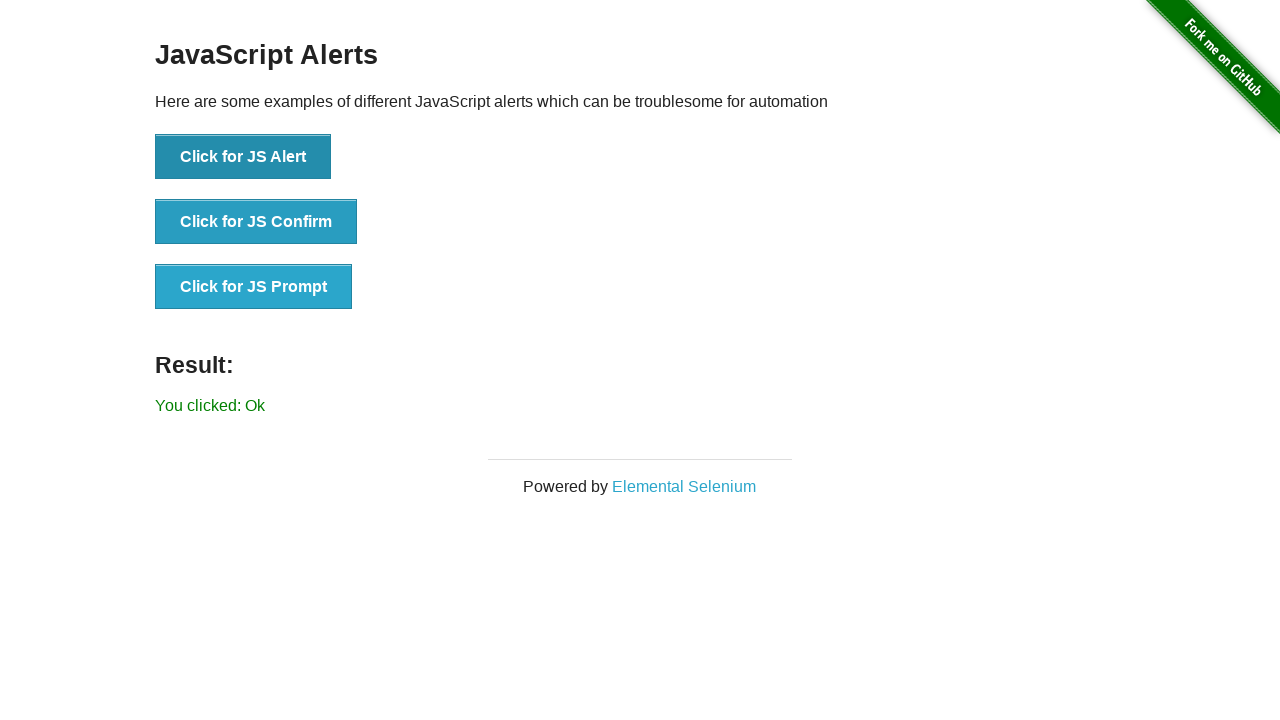

Set up dialog handler to dismiss confirmation alert
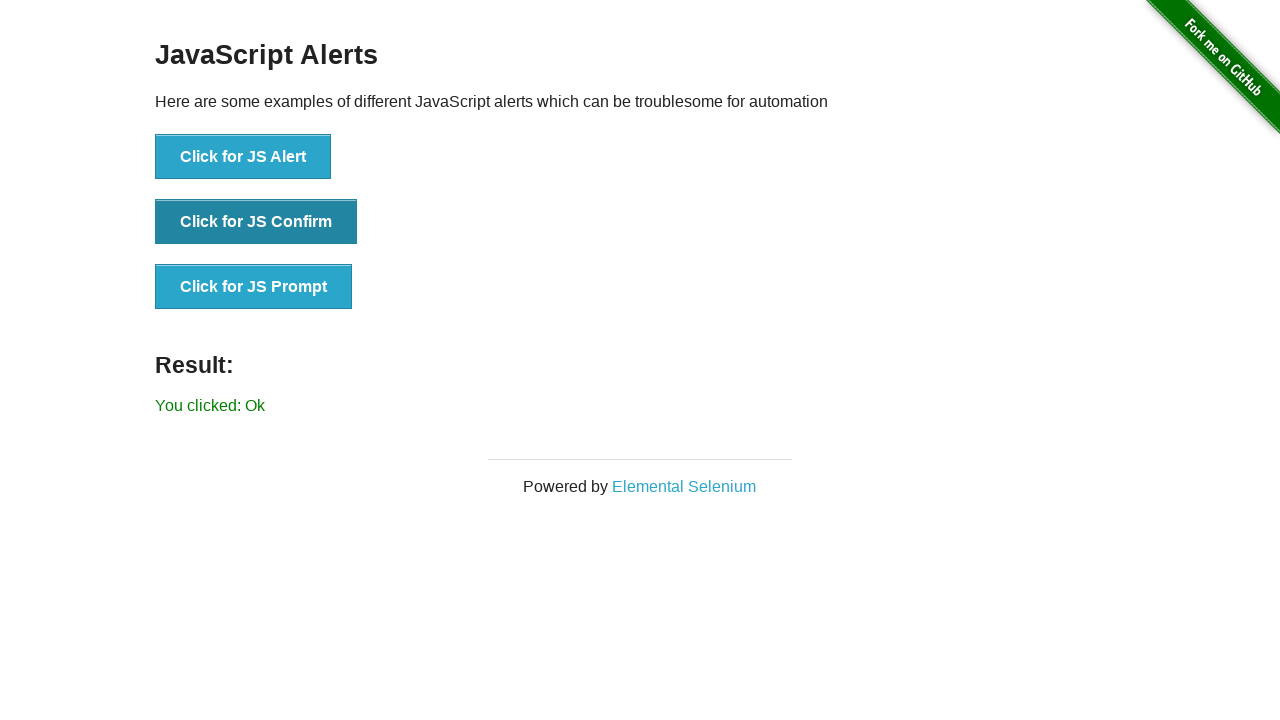

Waited 500ms after dismissing confirmation alert
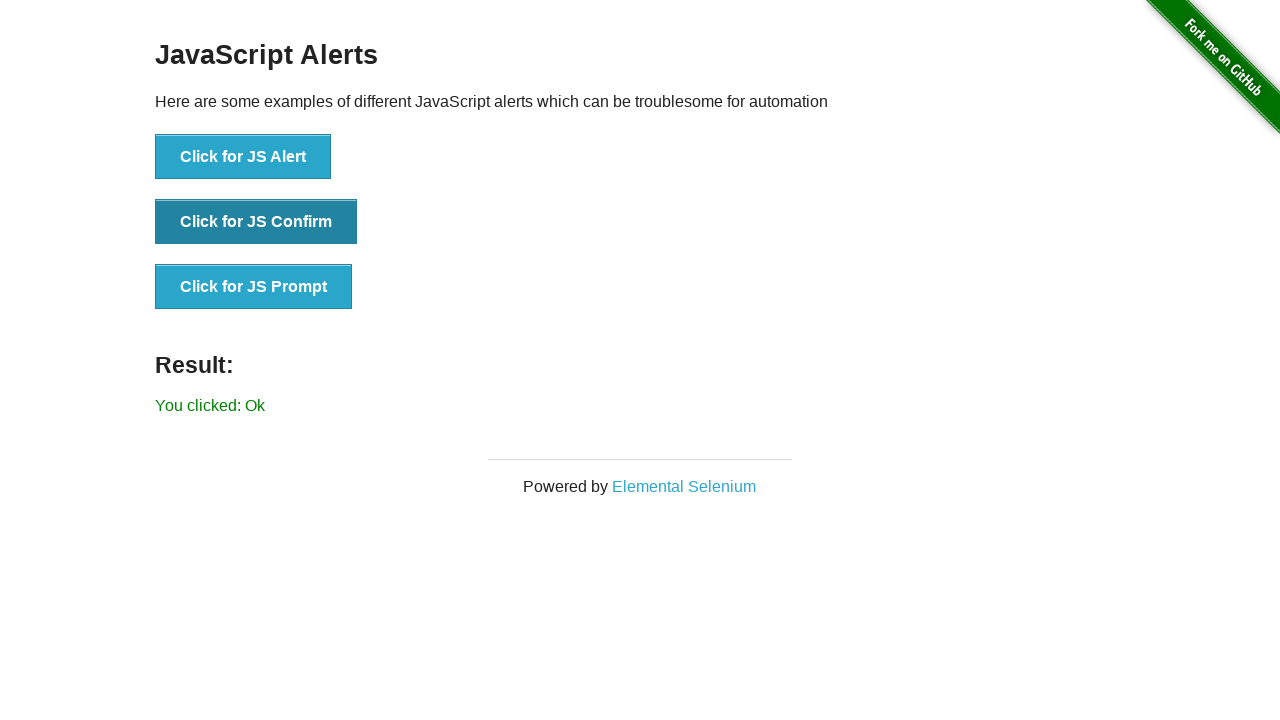

Clicked button to trigger JavaScript prompt alert at (254, 287) on xpath=//button[normalize-space()='Click for JS Prompt']
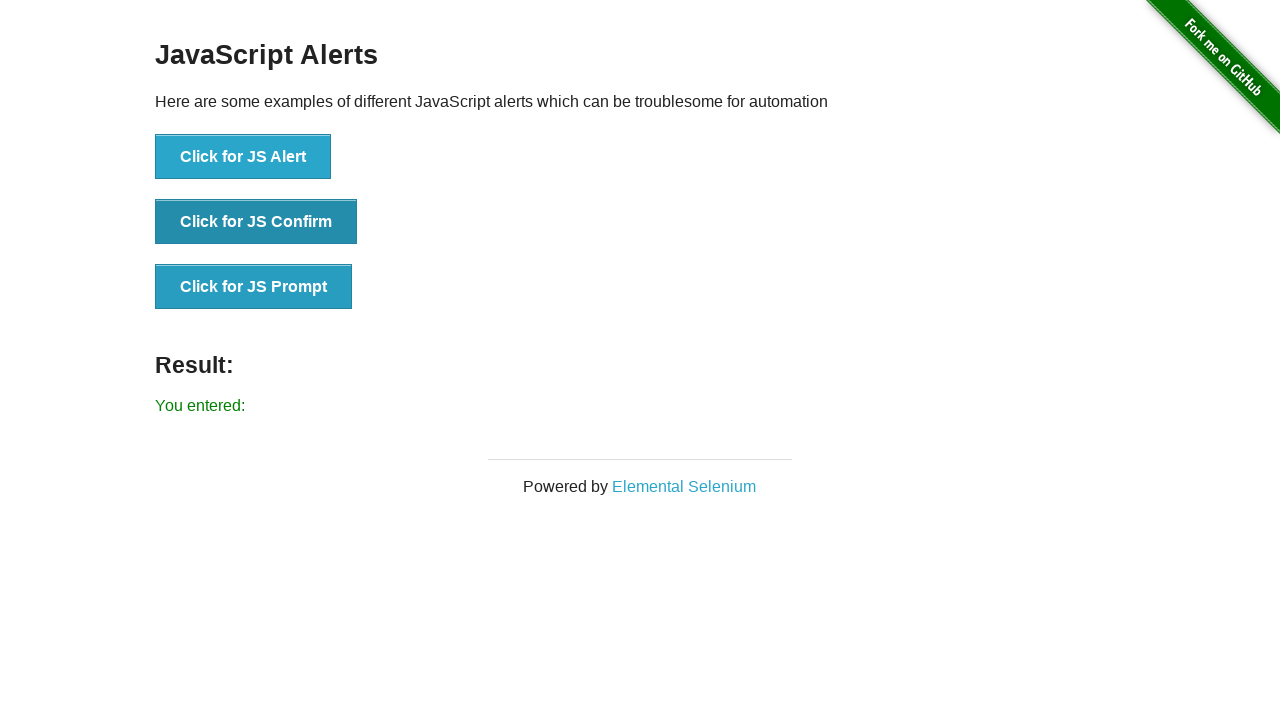

Set up dialog handler to enter 'hello' and accept prompt alert
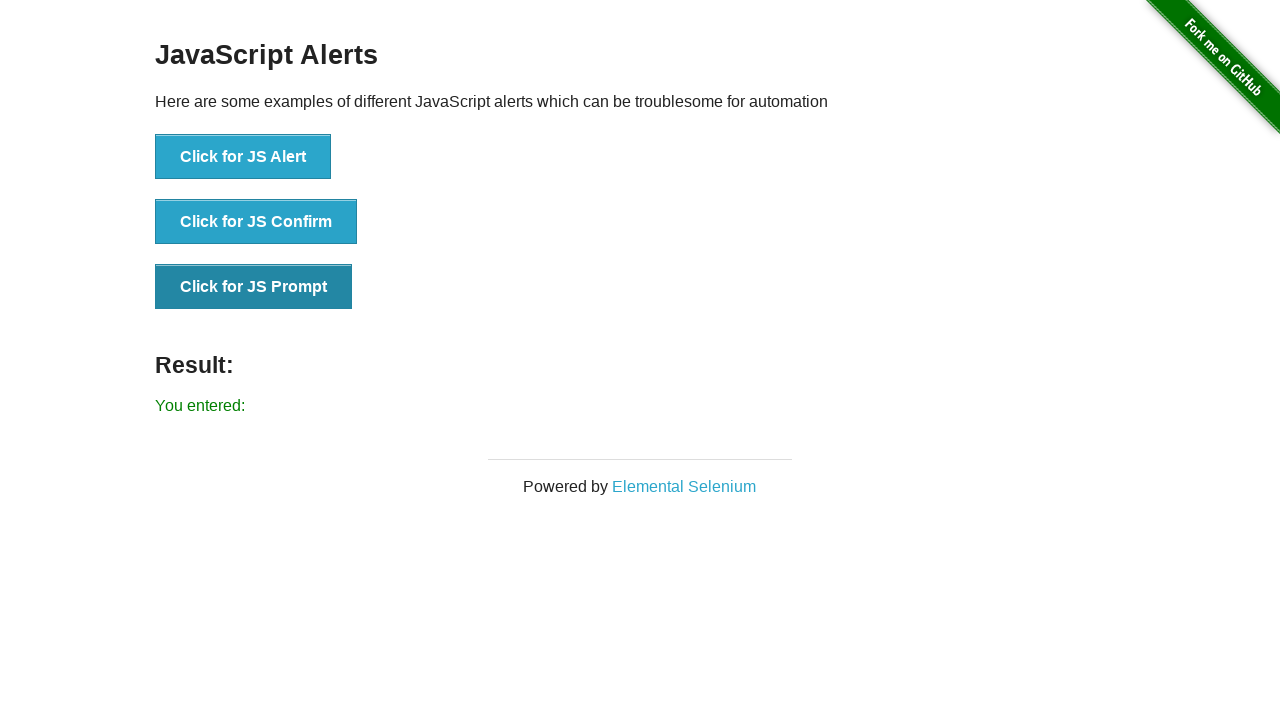

Waited 500ms after accepting prompt alert
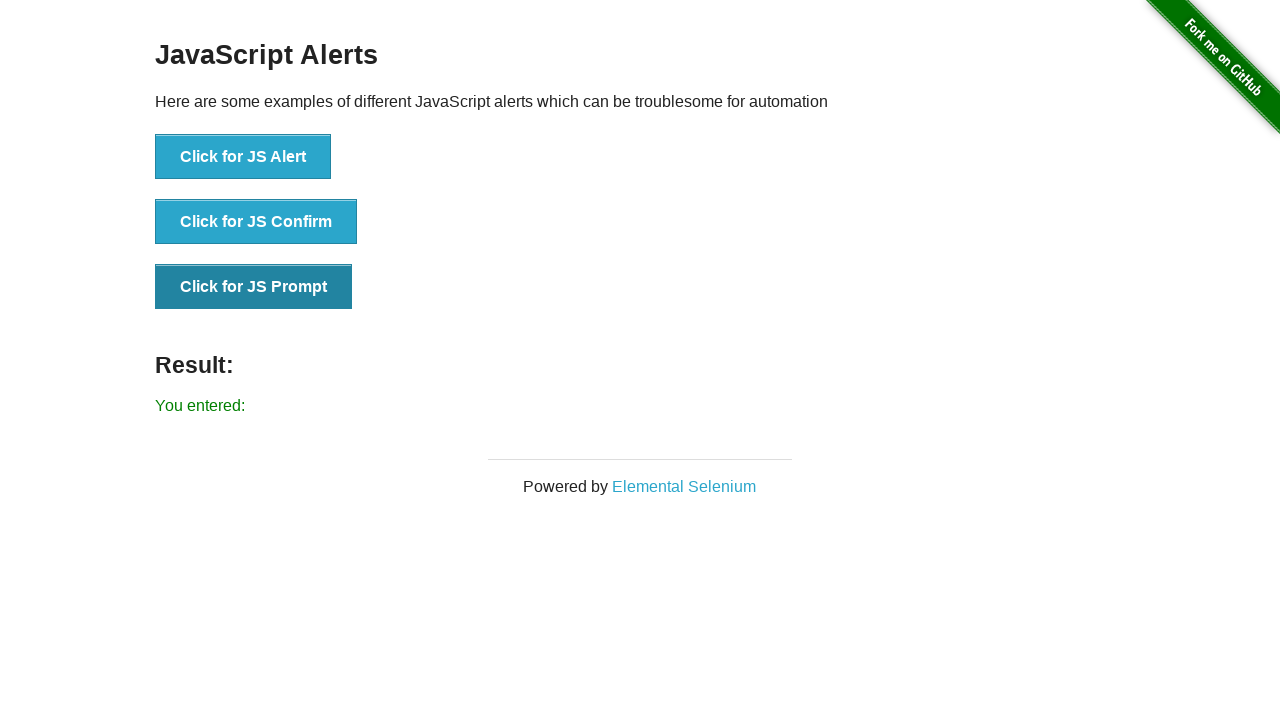

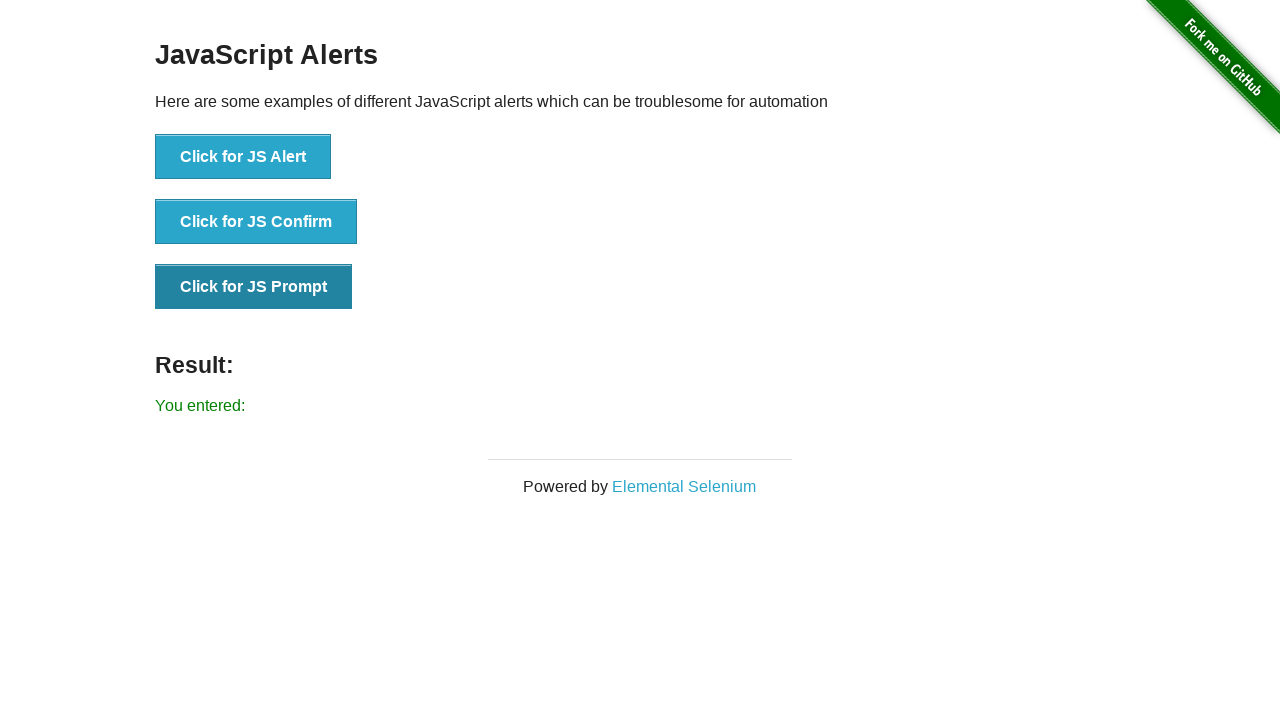